Tests handling of form elements with dynamic attributes on a Selenium training website by locating username and password fields using partial class name matching, entering credentials, and submitting the form.

Starting URL: https://v1.training-support.net/selenium/dynamic-attributes

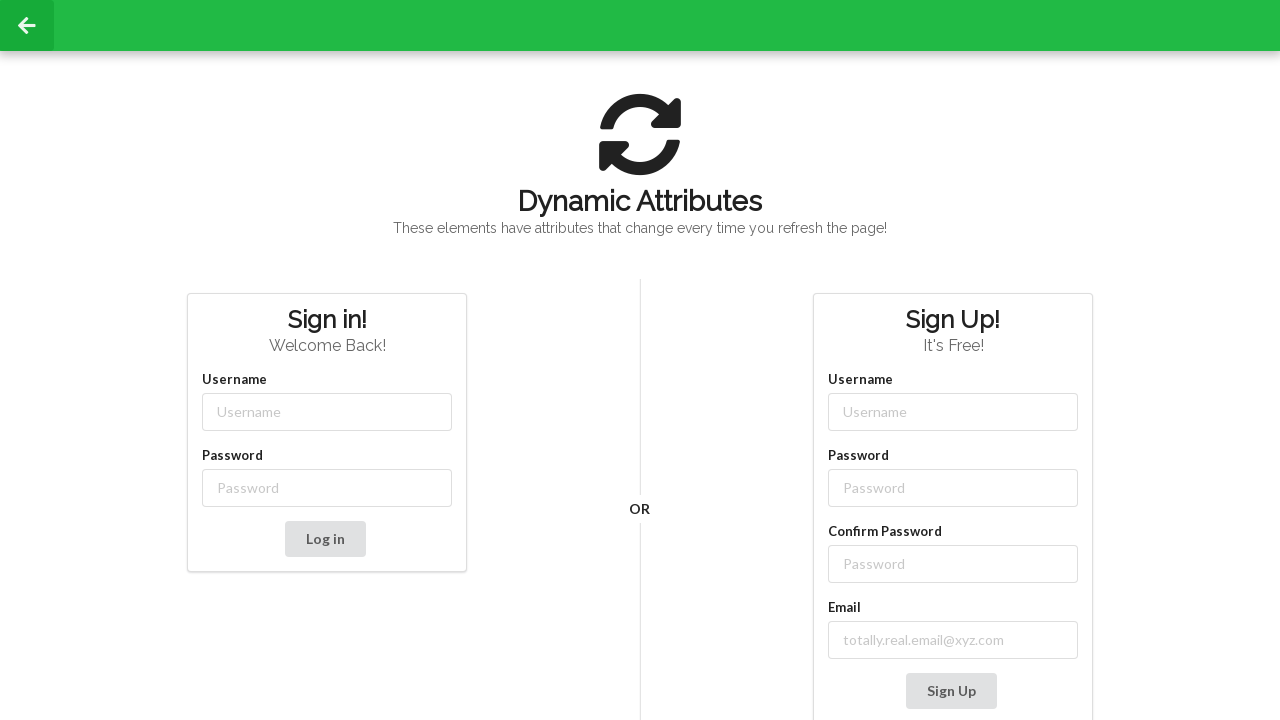

Filled username field with 'admin' using dynamic class selector on input[class^='username-']
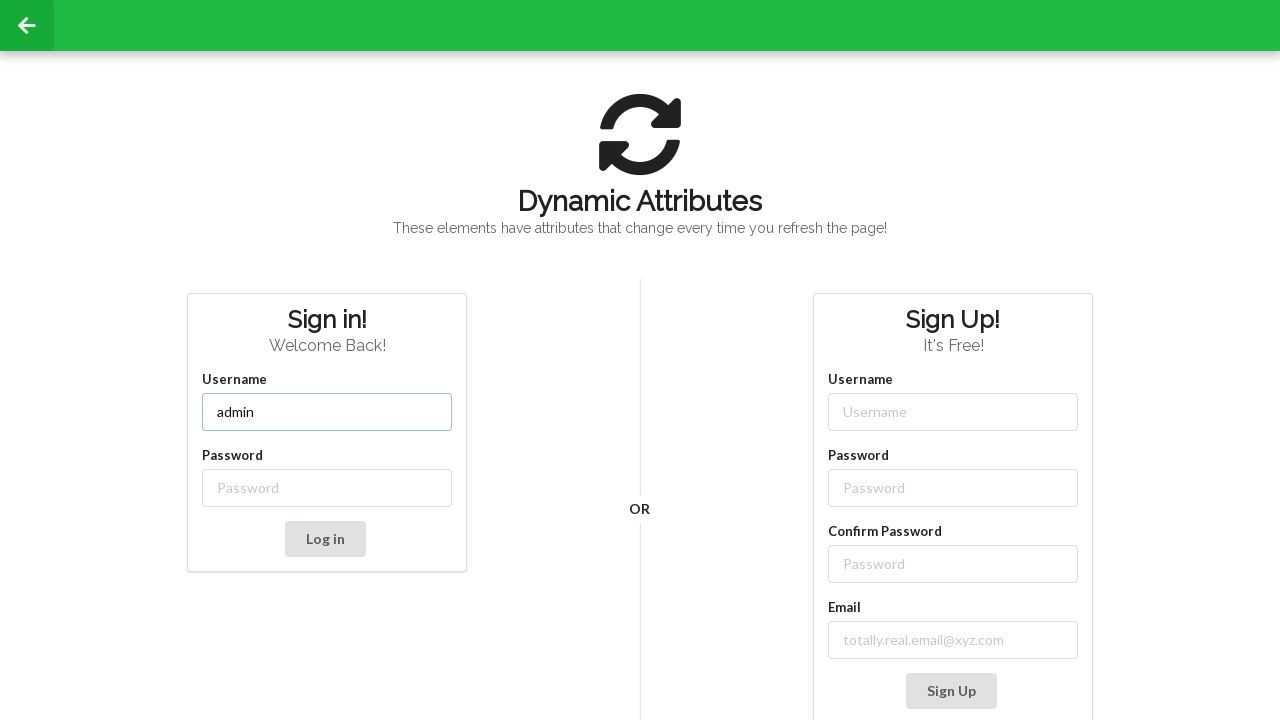

Filled password field with 'password' using dynamic class selector on input[class^='password-']
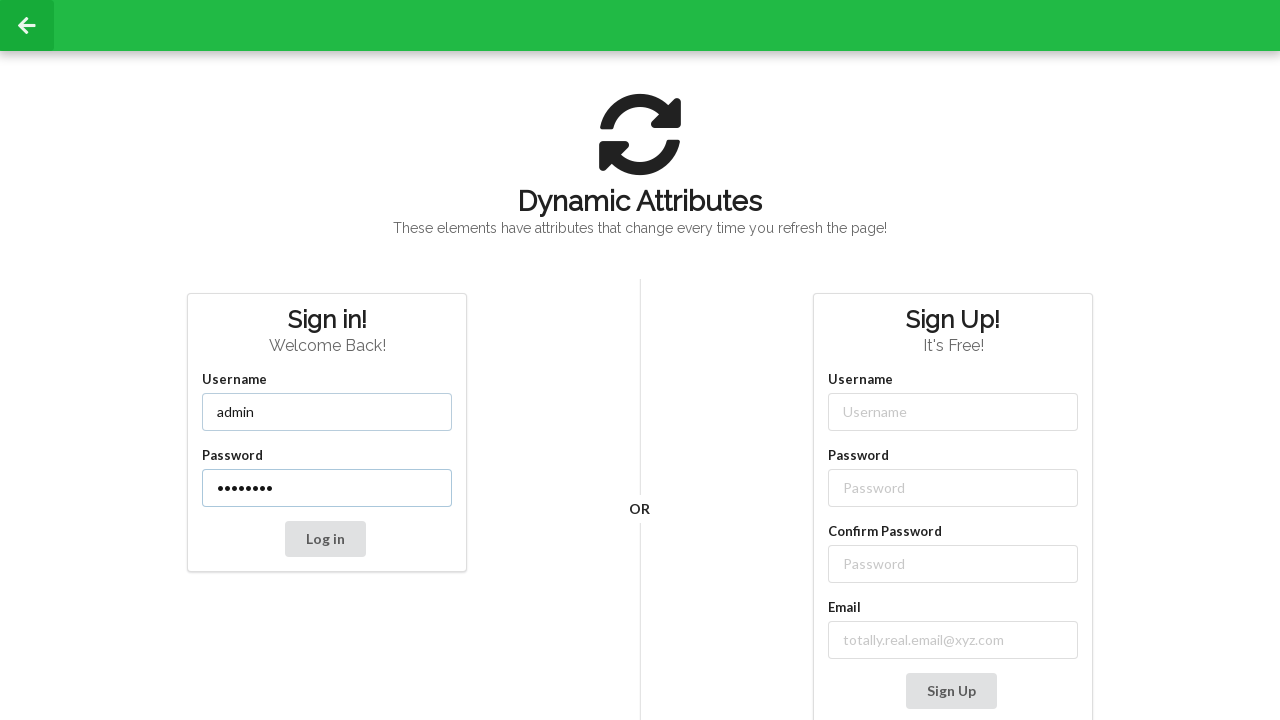

Clicked the login/submit button at (325, 539) on button[type='submit']
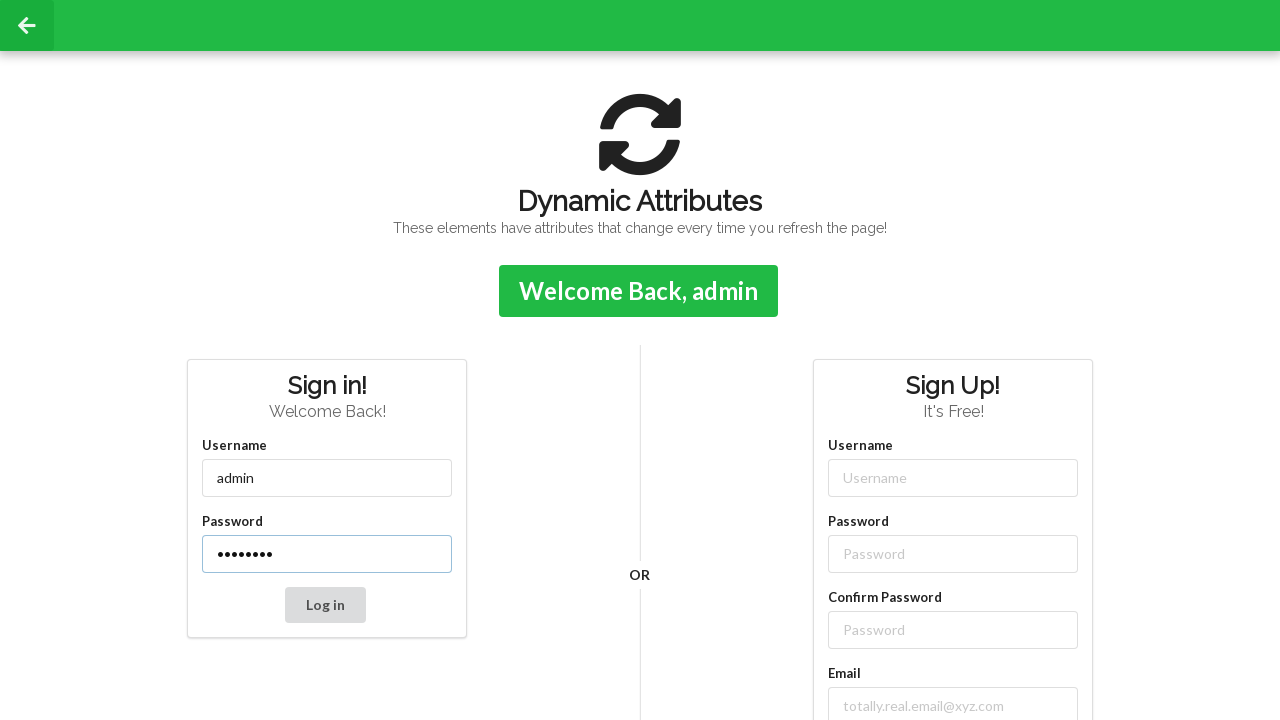

Confirmation message appeared, form submission successful
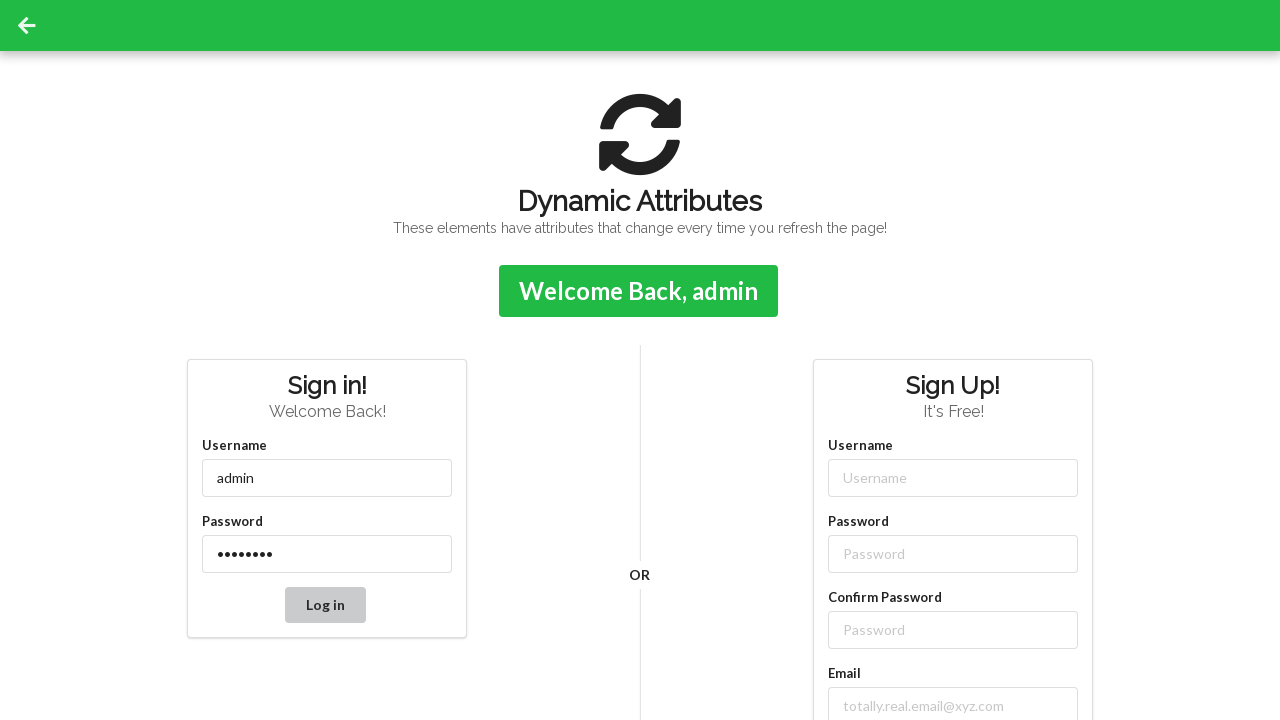

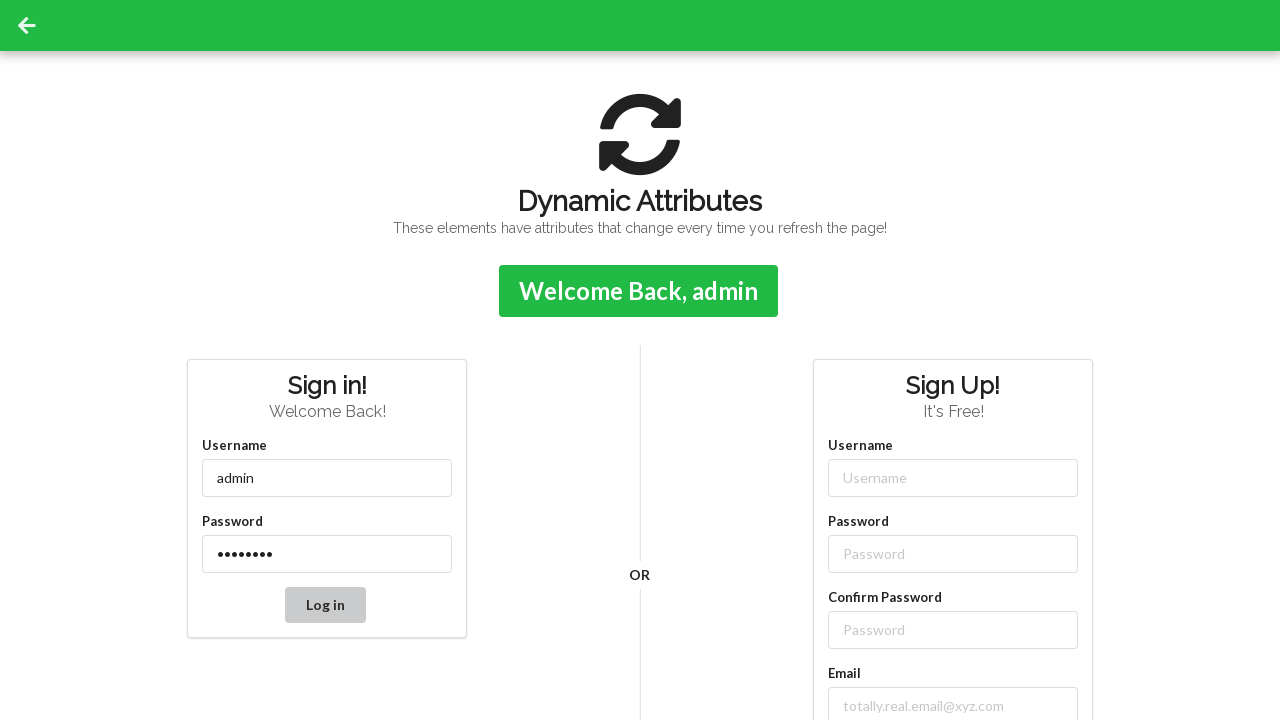